Tests autosuggest dropdown functionality by typing a partial search term and selecting a matching option from the dropdown suggestions.

Starting URL: https://rahulshettyacademy.com/dropdownsPractise/

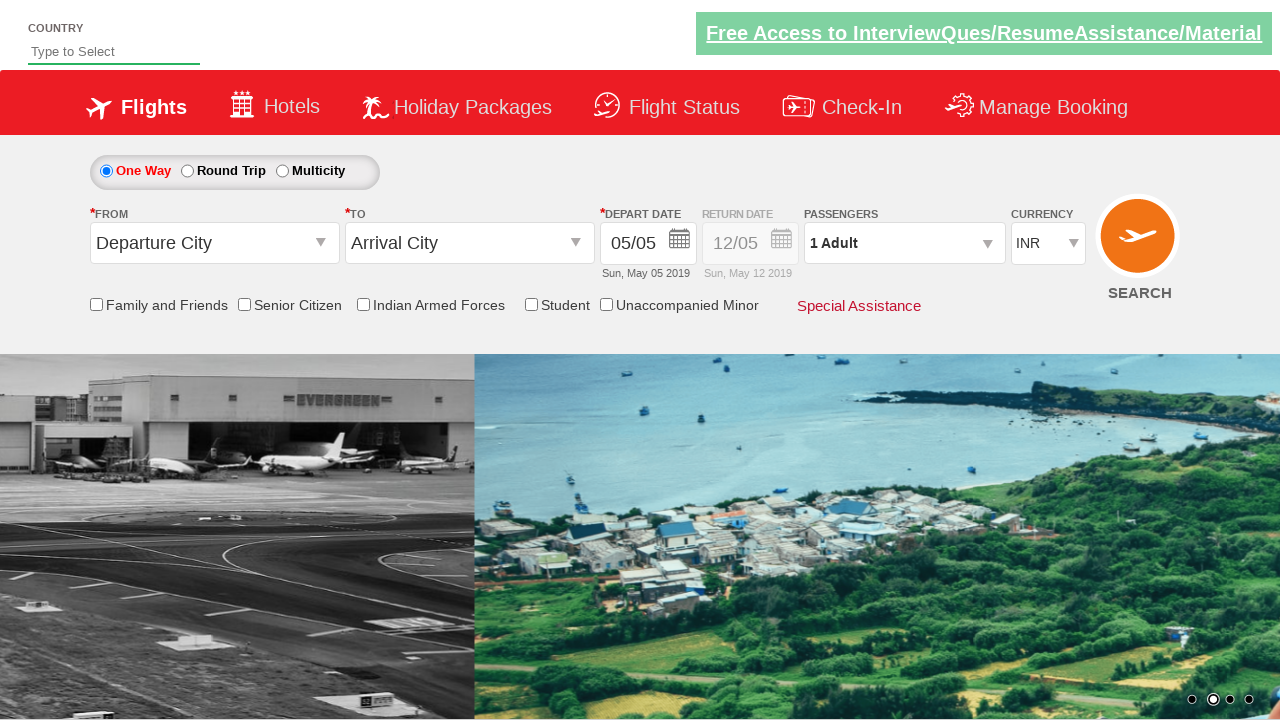

Typed 'ind' into autosuggest field to trigger dropdown suggestions on #autosuggest
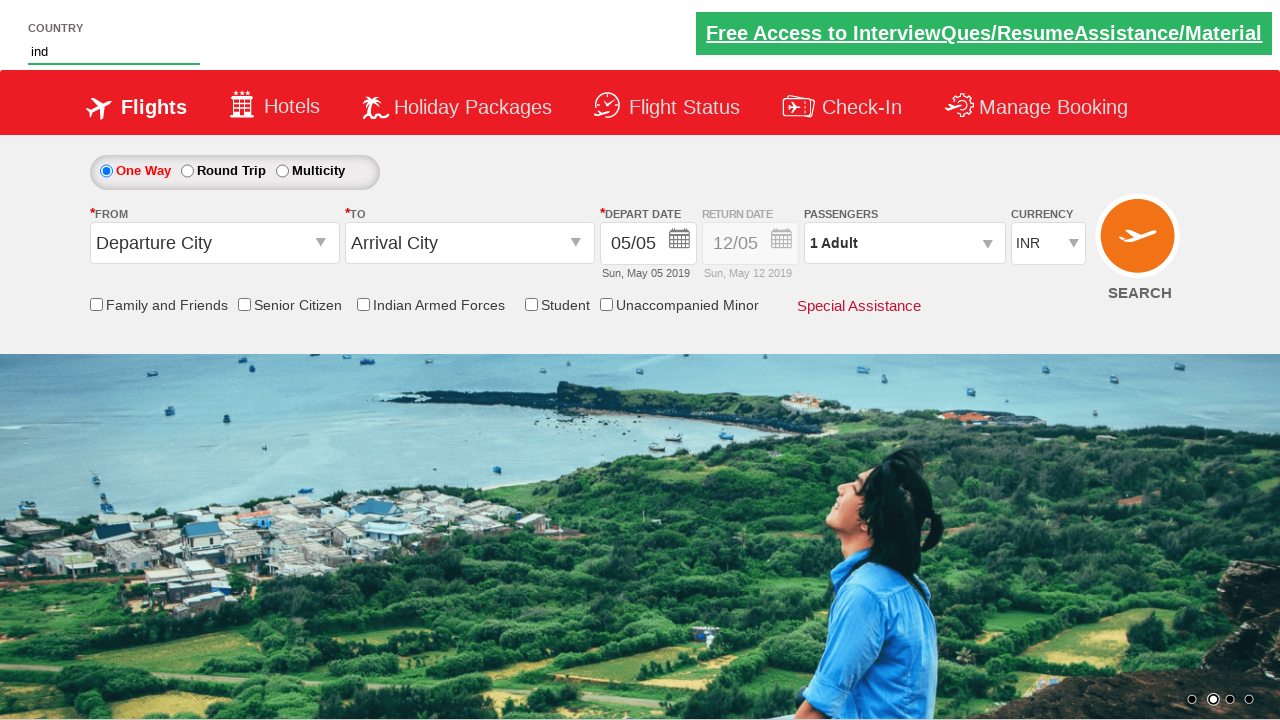

Autosuggest dropdown options loaded
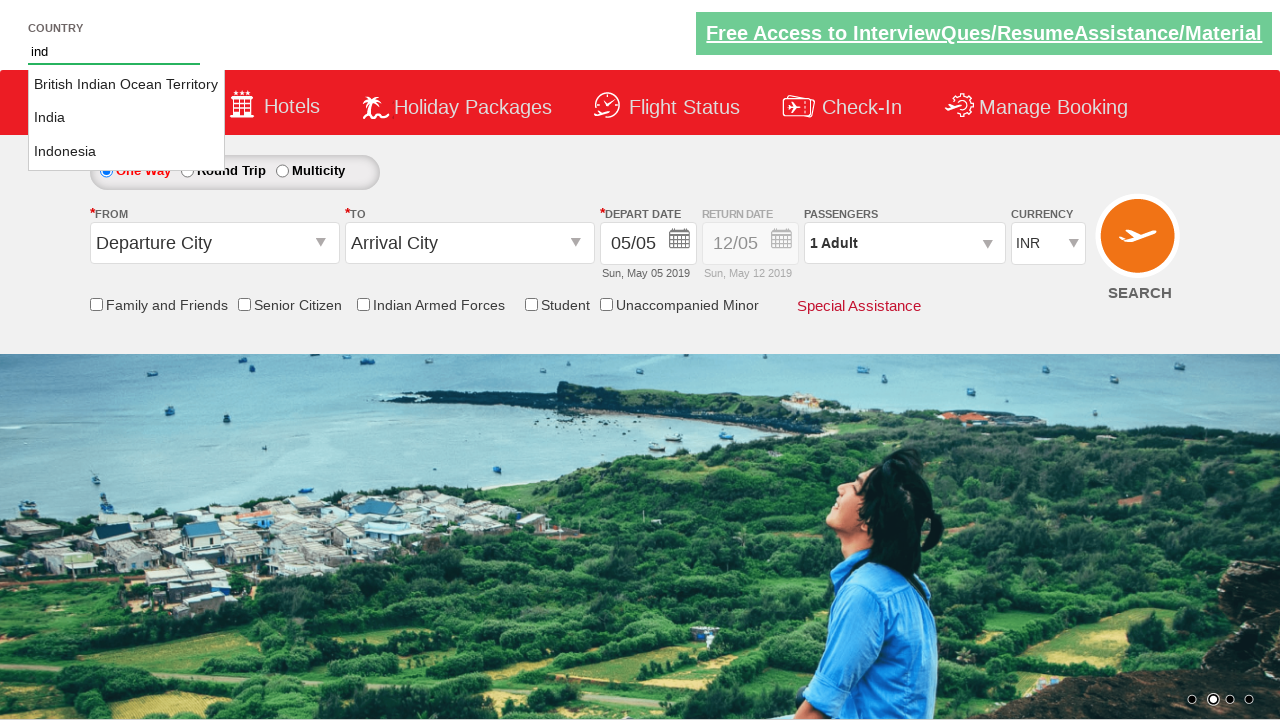

Selected 'India' from autosuggest dropdown options at (126, 118) on li.ui-menu-item a >> nth=1
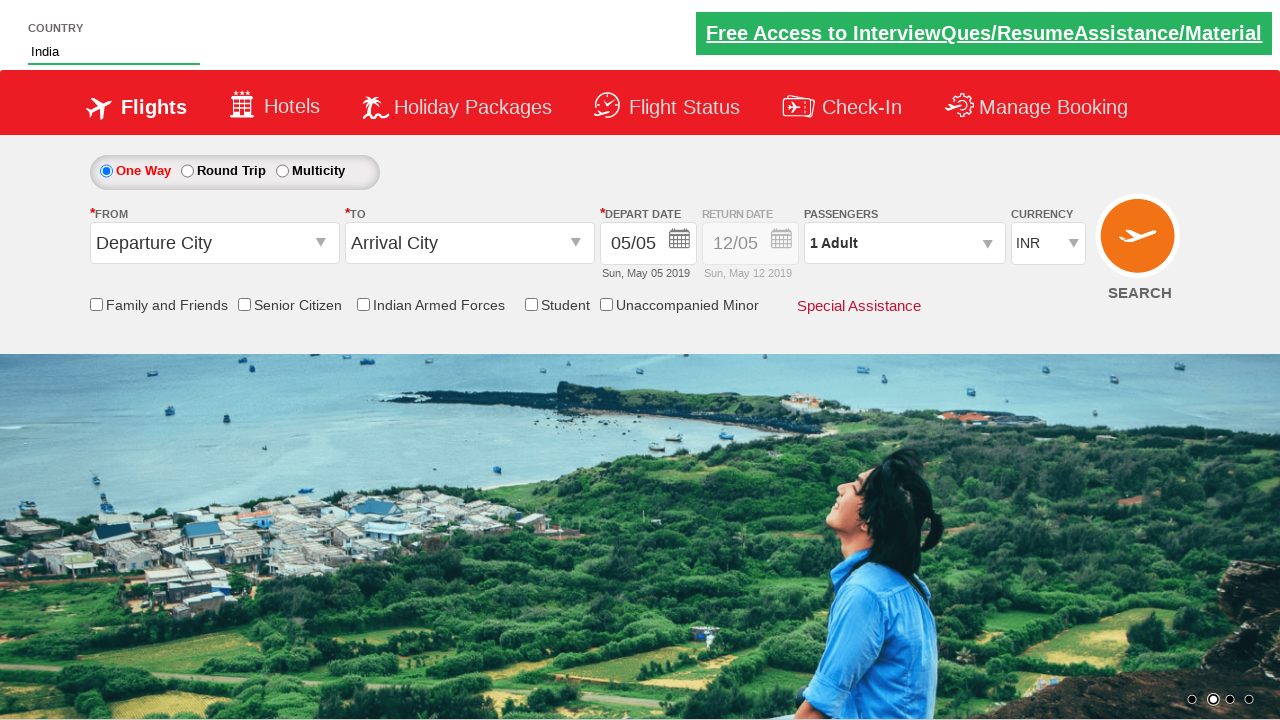

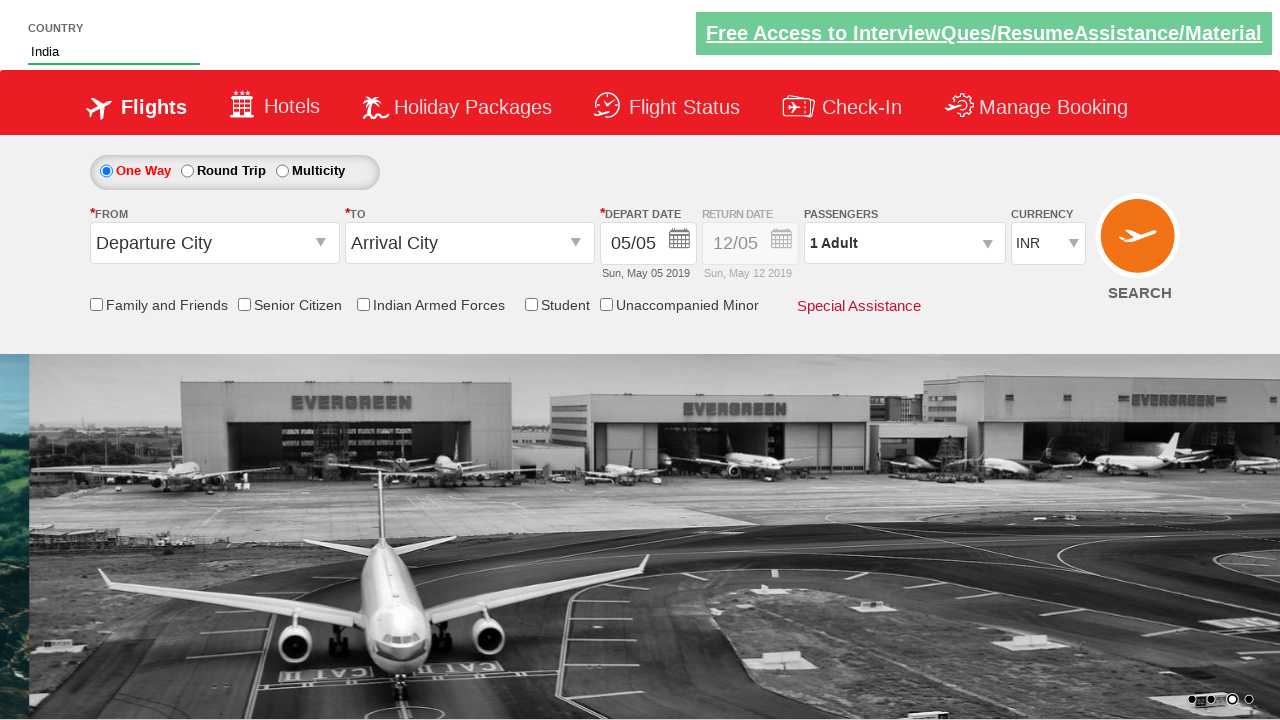